Tests filling a date input field with a specific date value.

Starting URL: https://gaabrielogan2.github.io/app-car

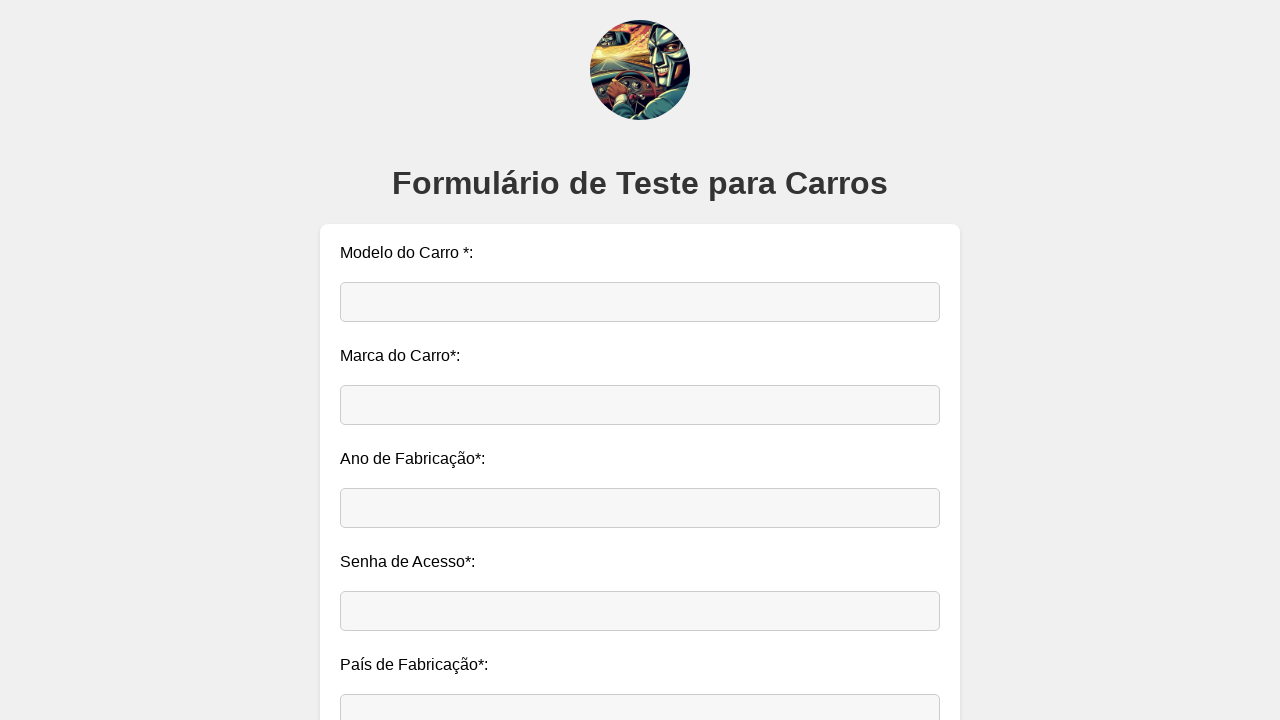

Filled date input field with '2024-01-01' on #data
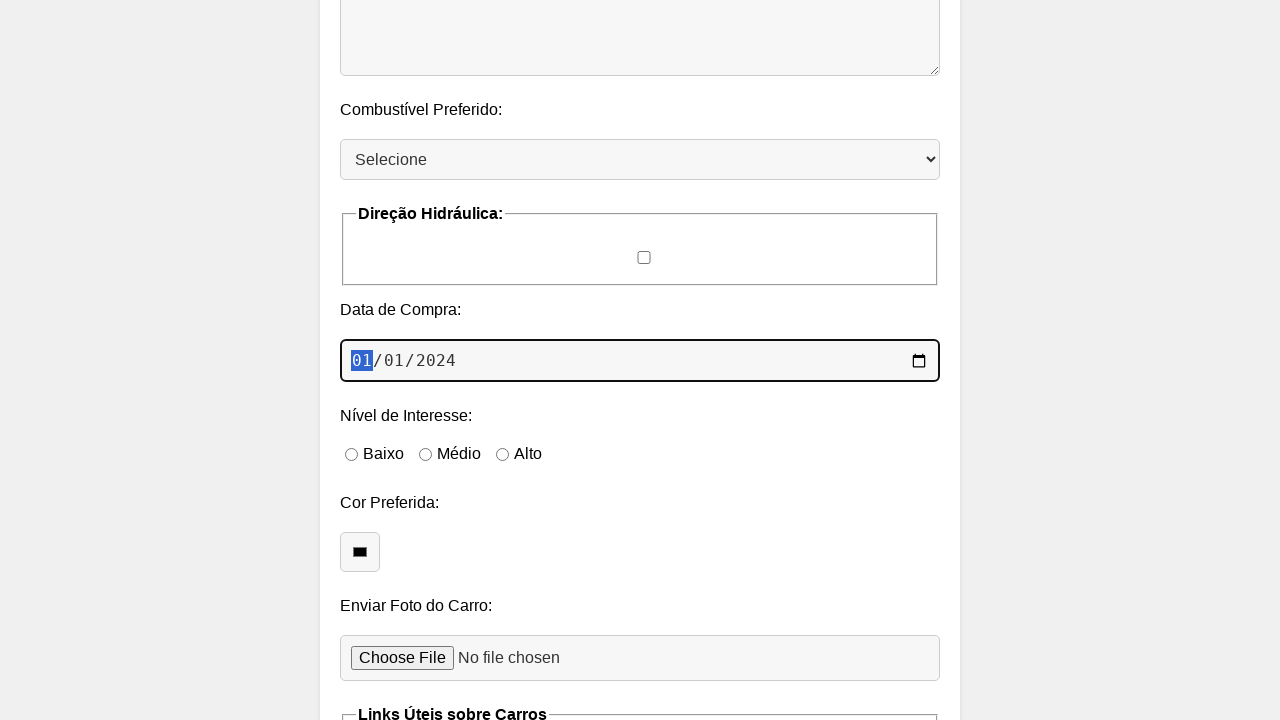

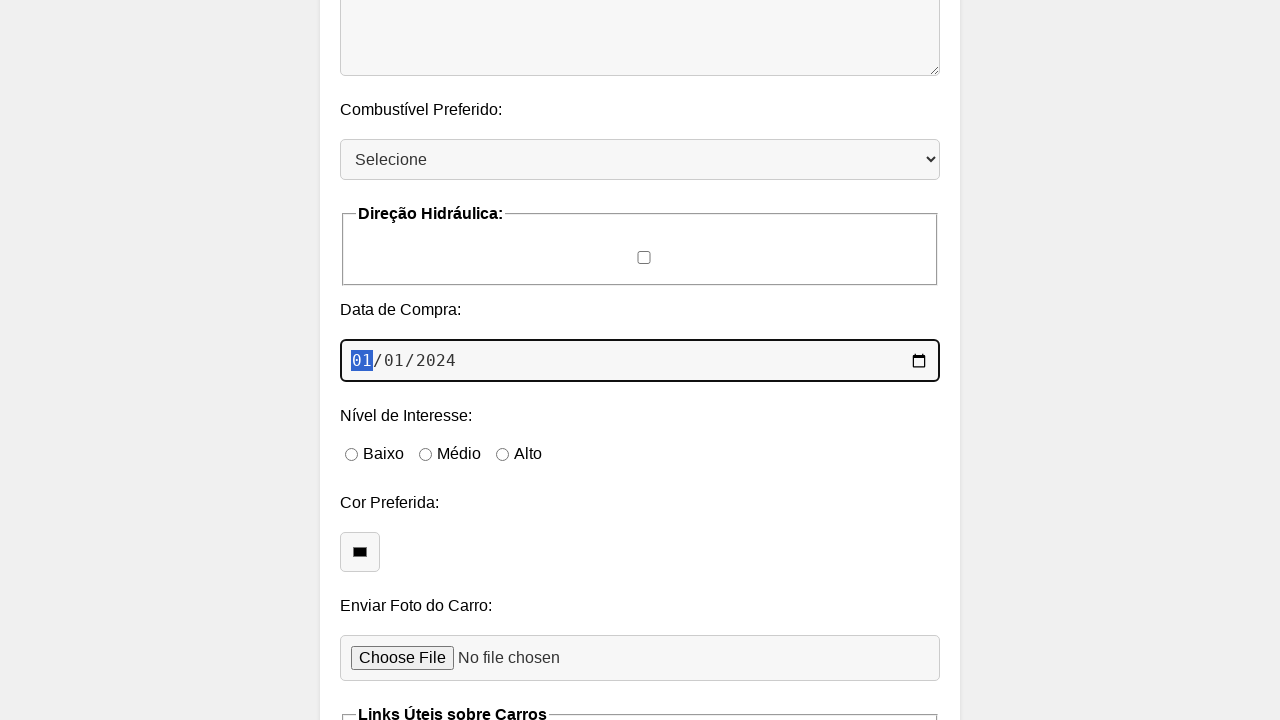